Tests alert handling by clicking a button, accepting a JavaScript alert, then calculating a value based on displayed input and submitting the result

Starting URL: http://suninjuly.github.io/alert_accept.html

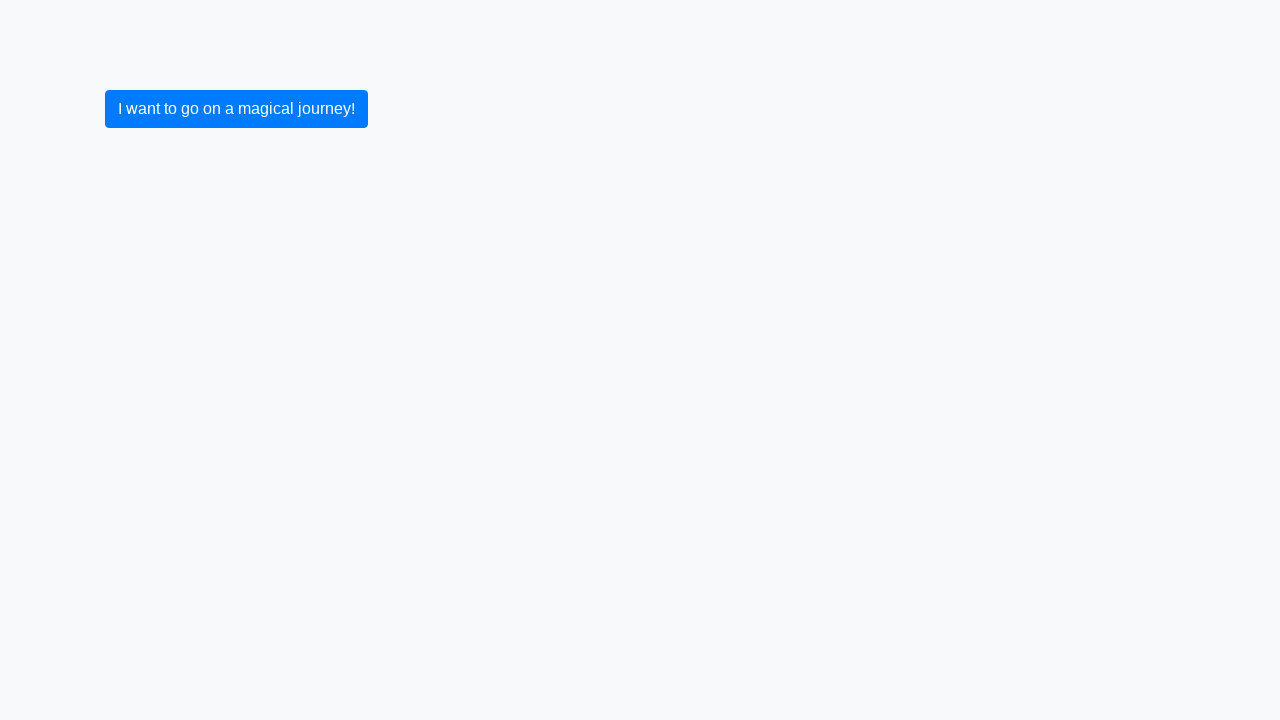

Set up dialog handler to accept alerts
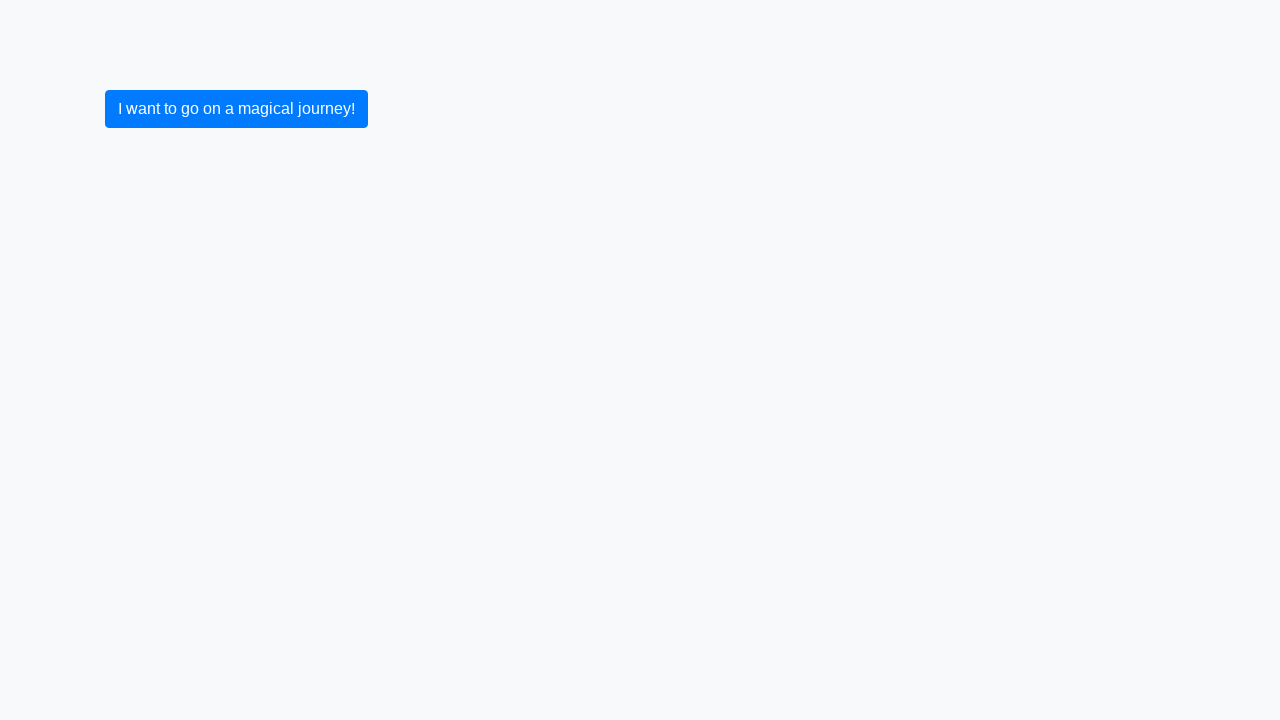

Clicked submit button to trigger alert at (236, 109) on [type='submit']
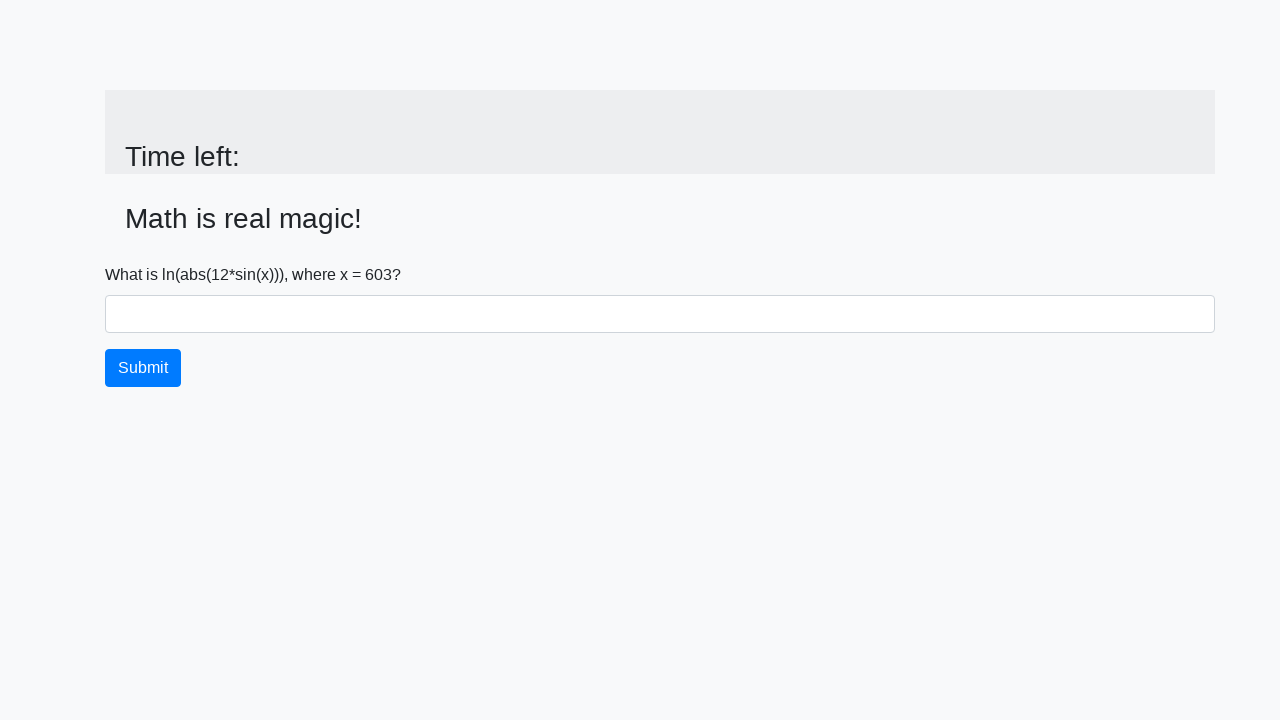

Alert was accepted and input value element appeared
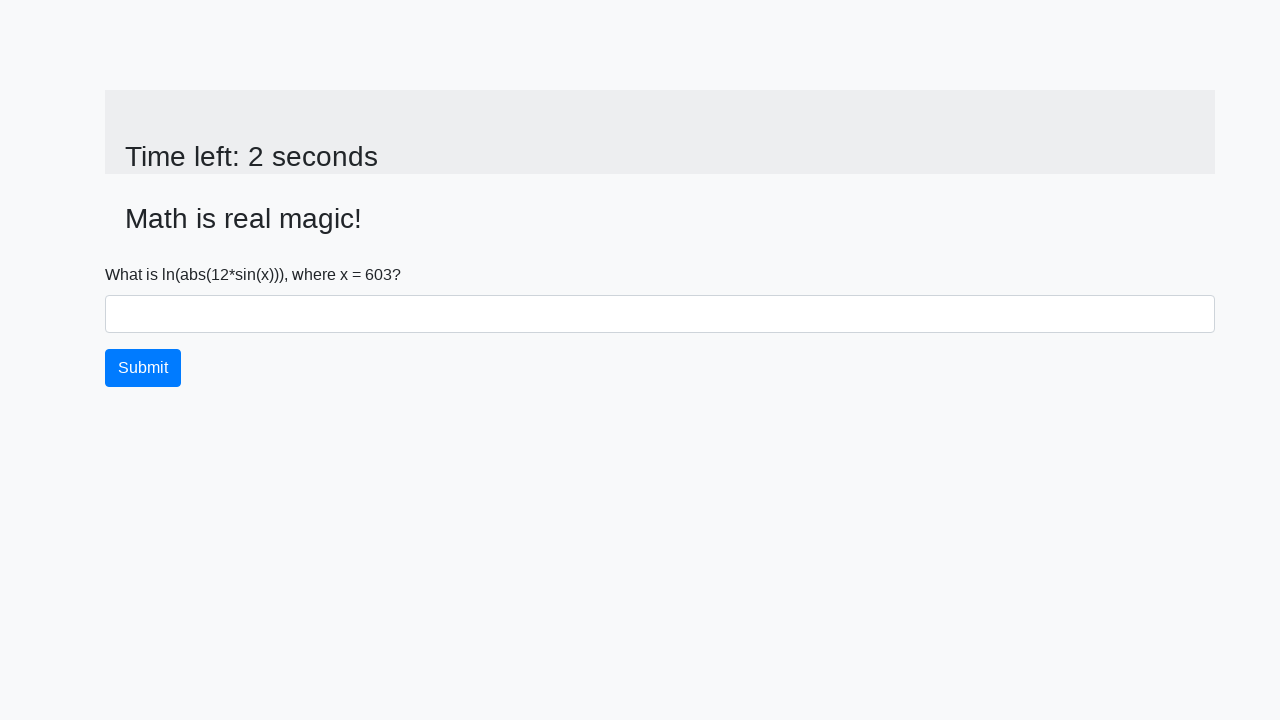

Retrieved x value from page: 603
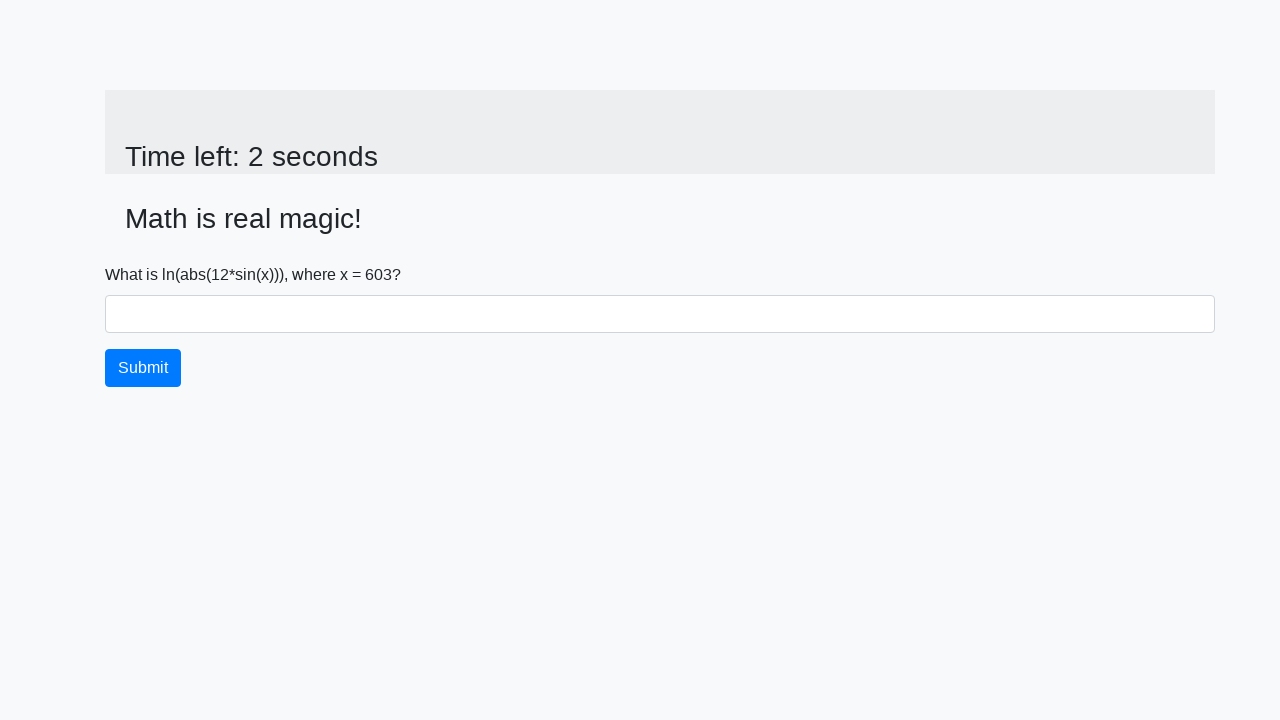

Calculated result using formula: 0.7960060357333028
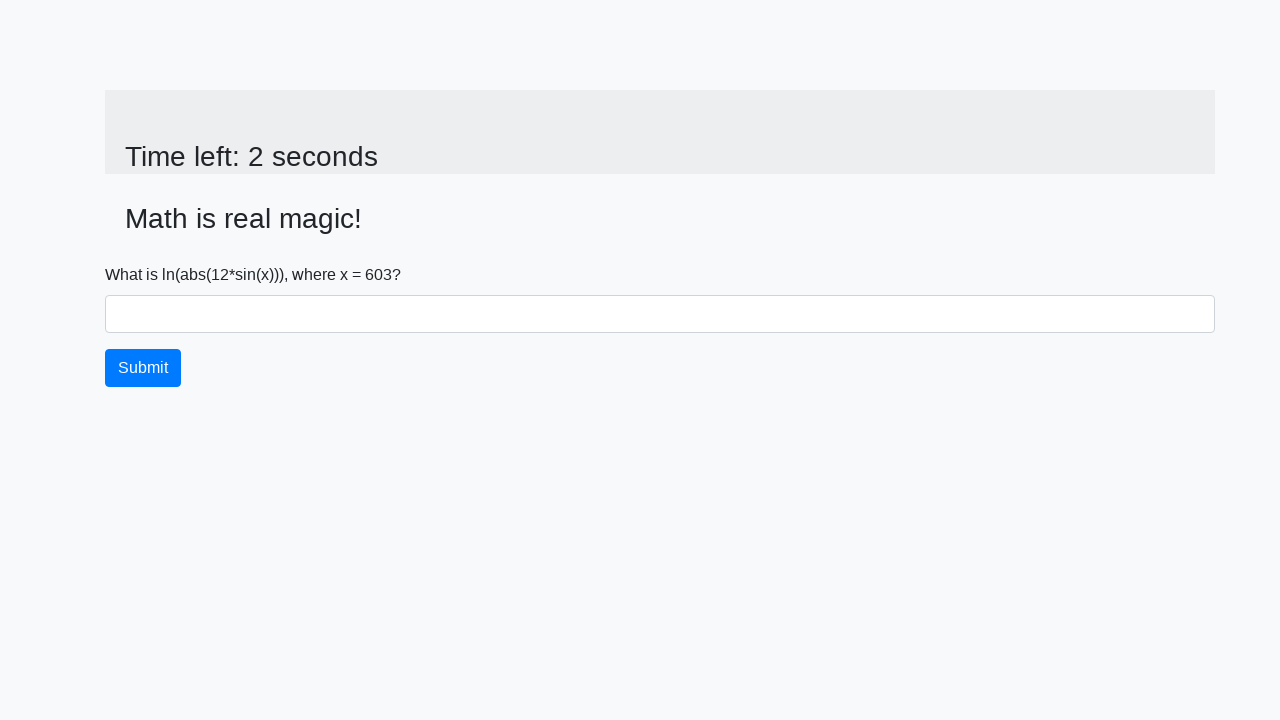

Filled answer field with calculated value: 0.7960060357333028 on #answer
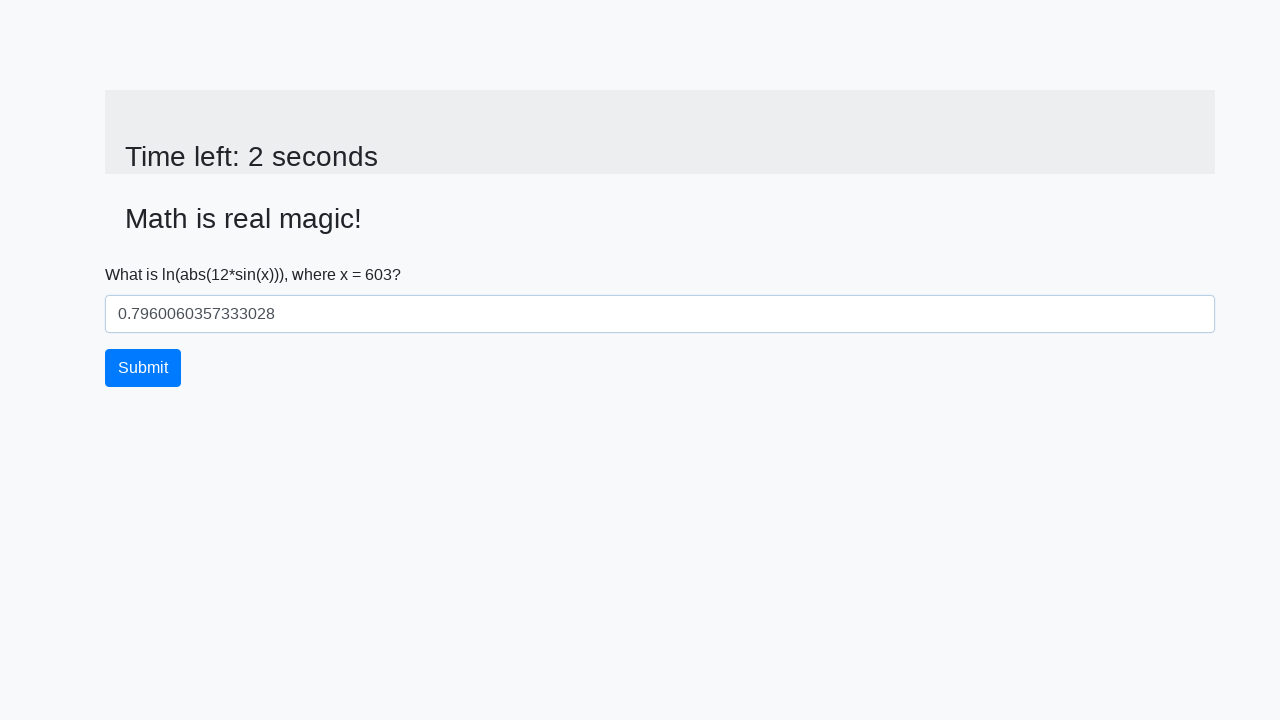

Clicked submit button to submit the answer at (143, 368) on [type='submit']
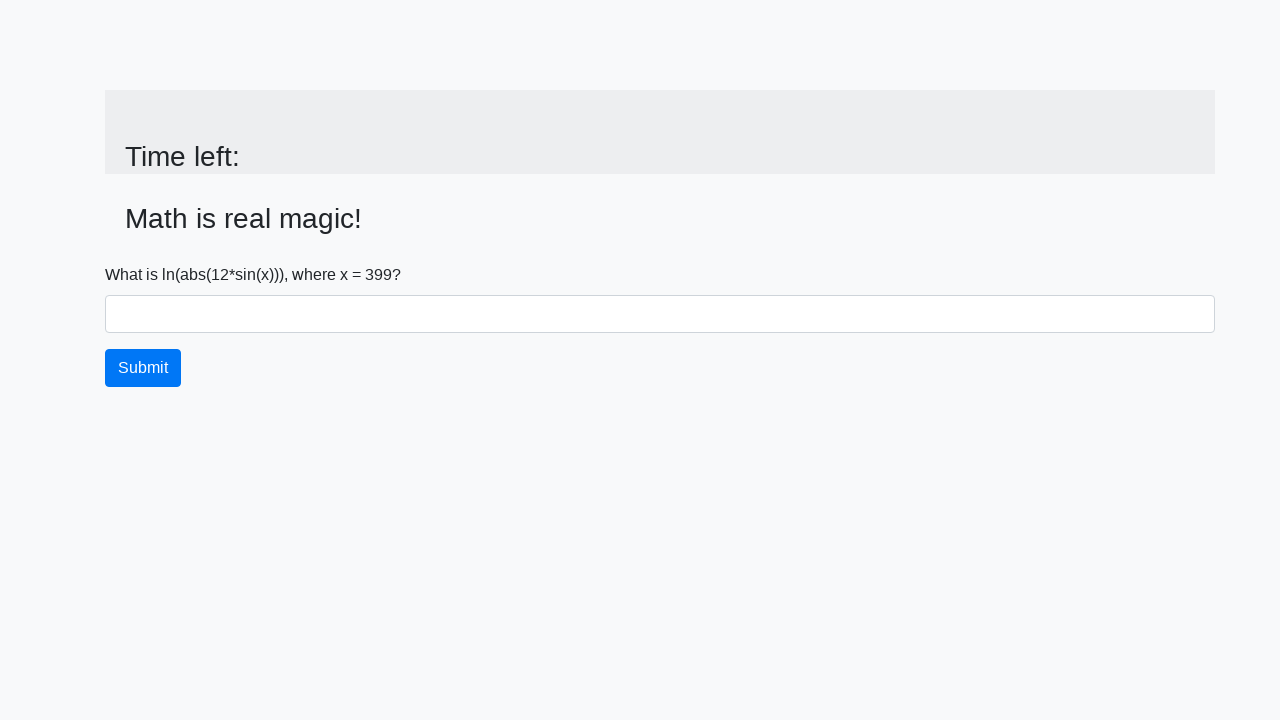

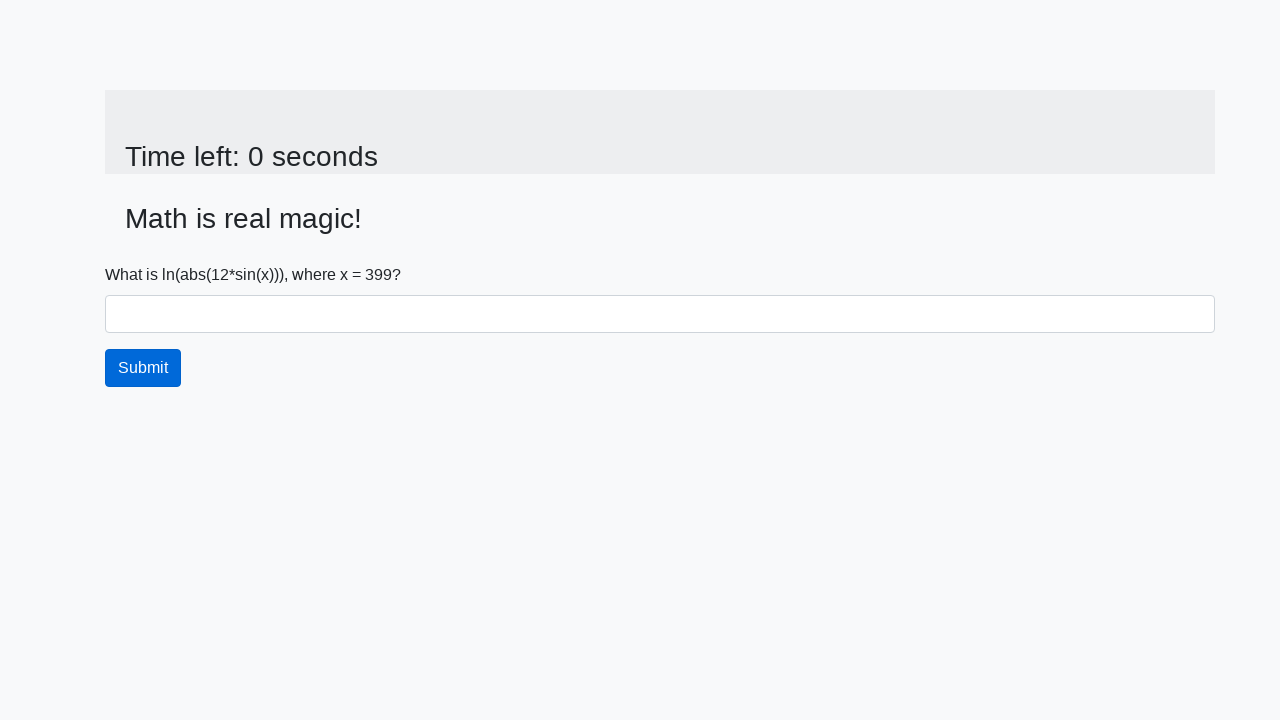